Tests browser navigation functionality by clicking a link on a Swiss news site, then using back/forward navigation and verifying page titles change correctly.

Starting URL: http://www.20min.ch/

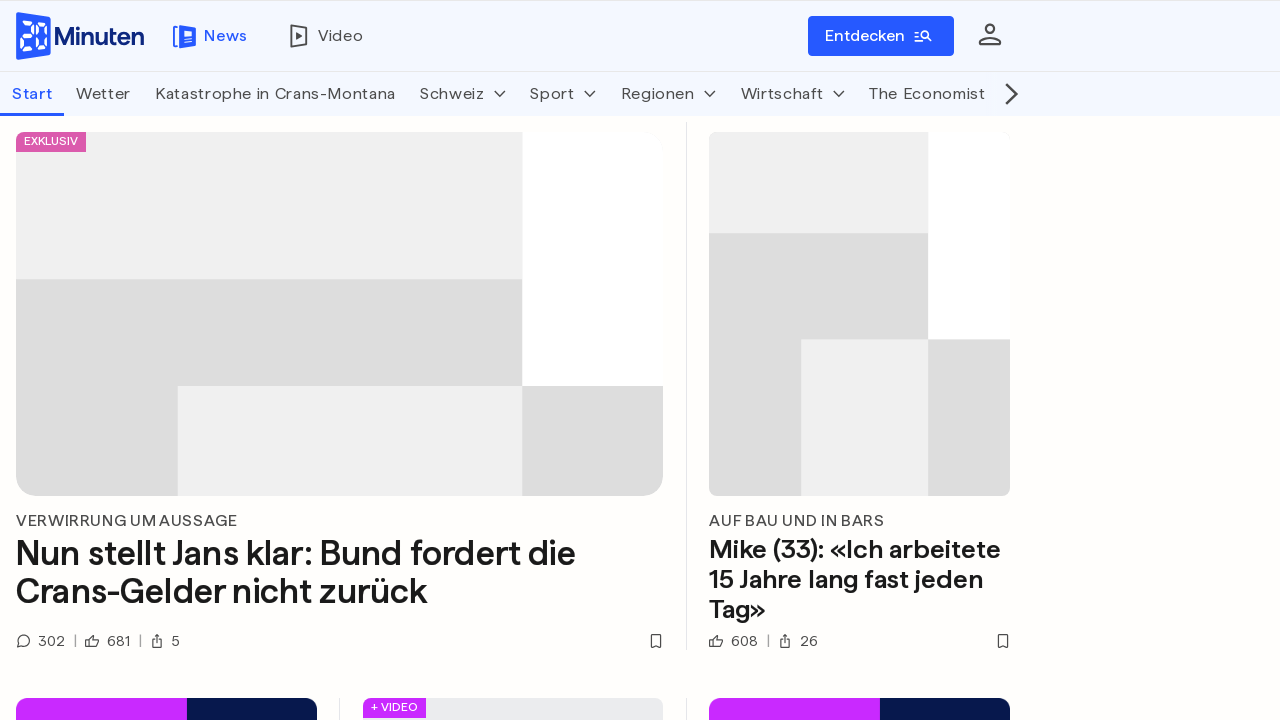

Clicked on 'Schweiz' link at (452, 94) on text=Schweiz
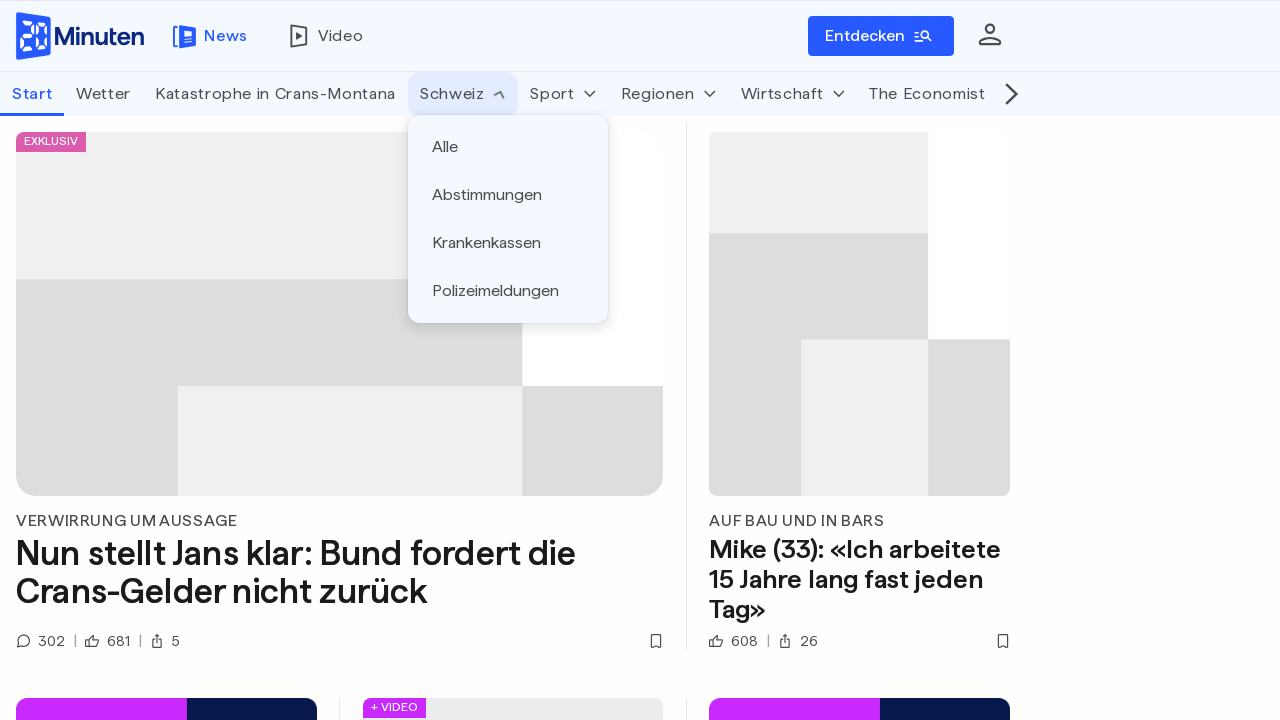

Schweiz page loaded
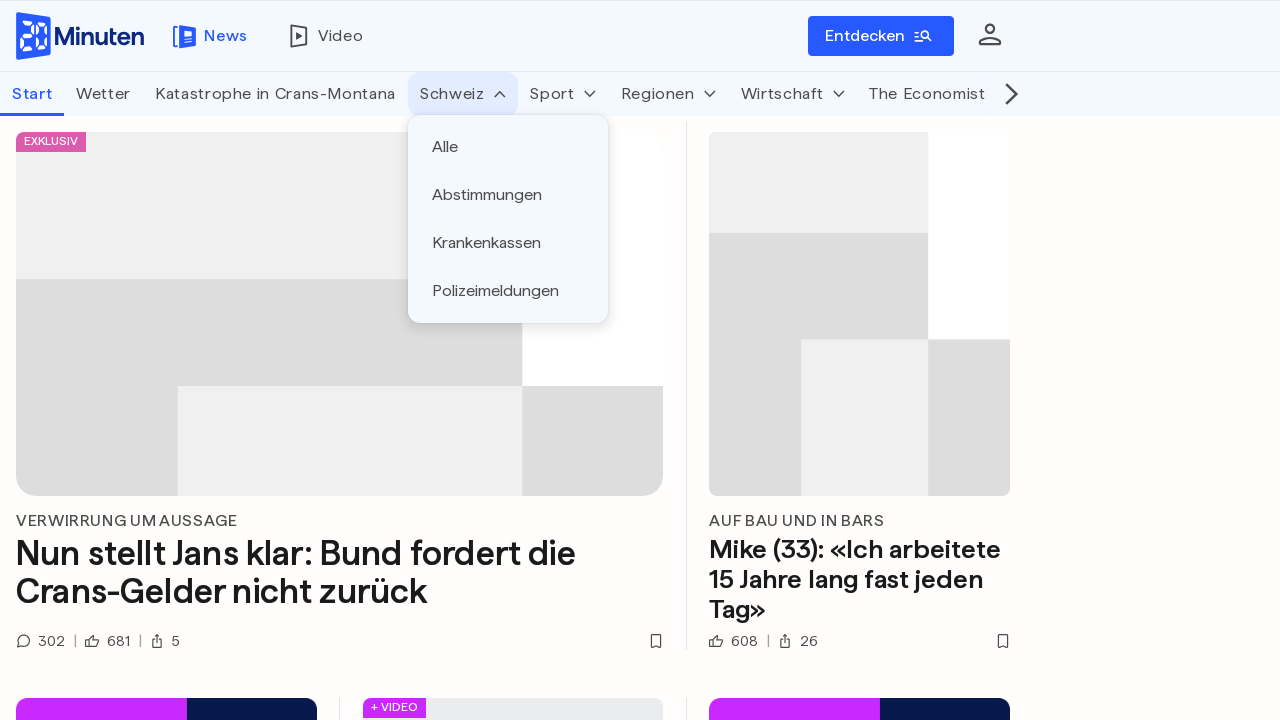

Navigated back to main page
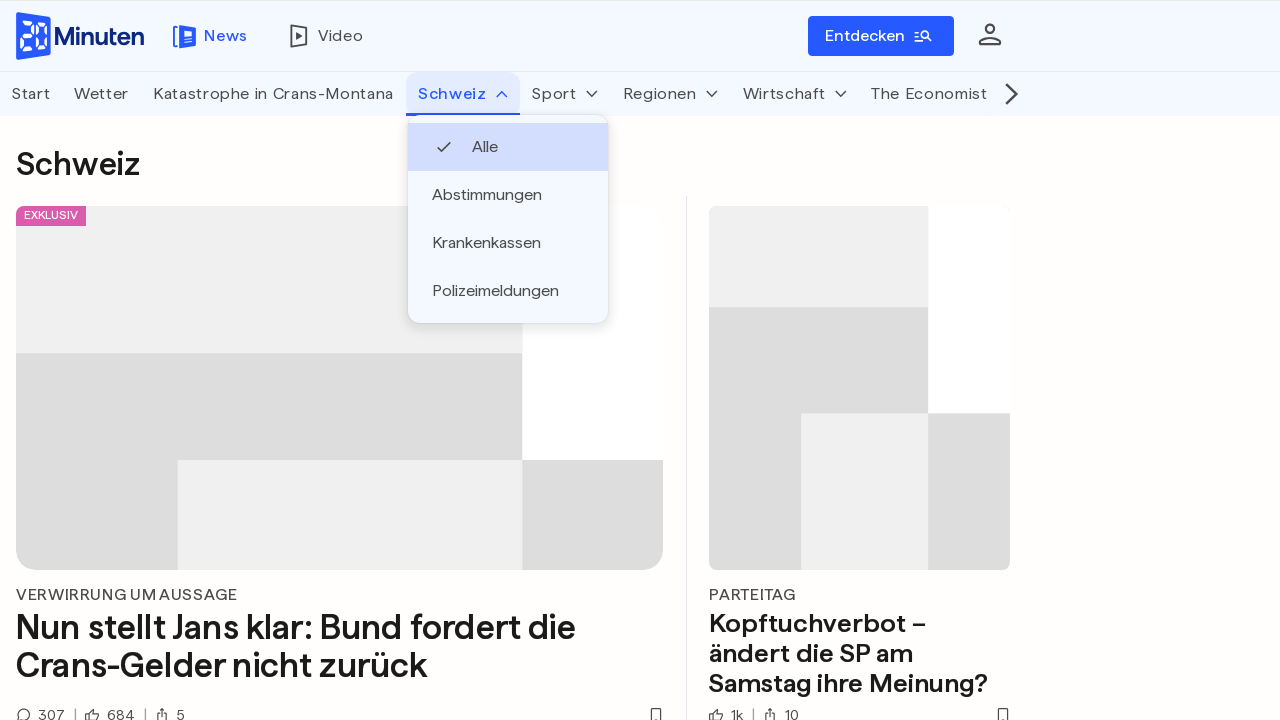

Main page loaded after back navigation
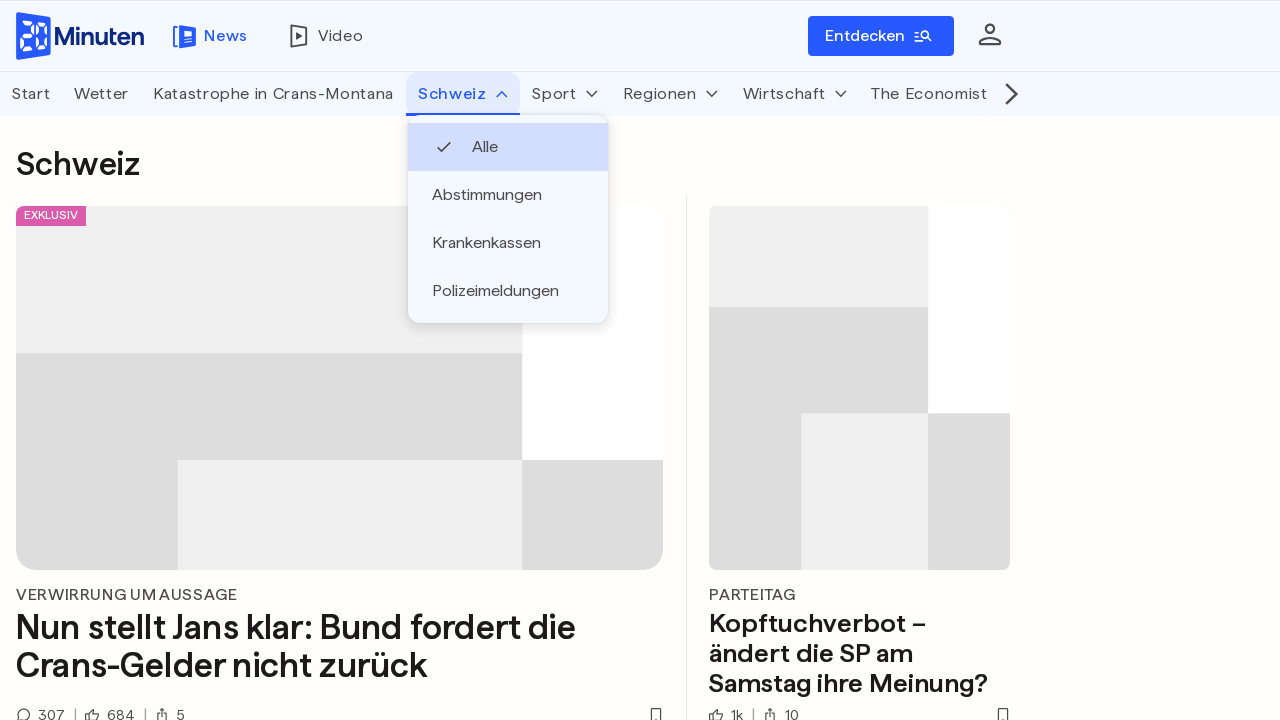

Verified page title contains '20 Minuten'
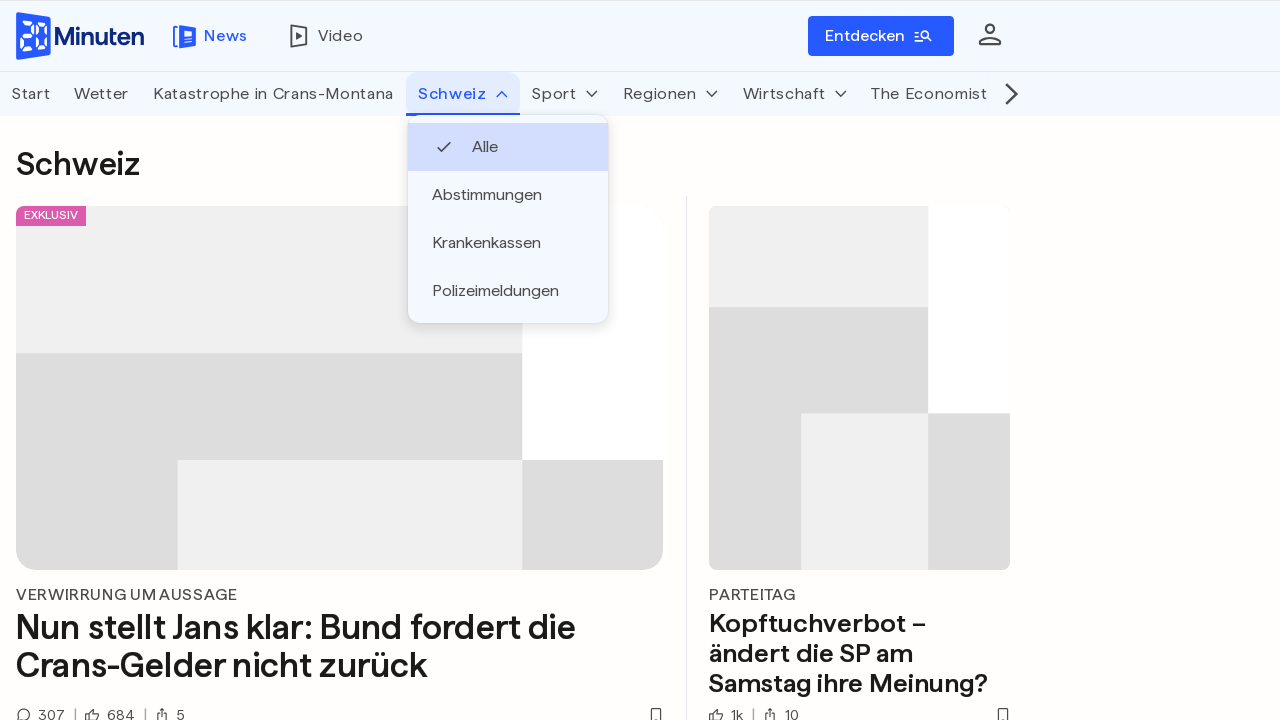

Navigated forward to Schweiz section
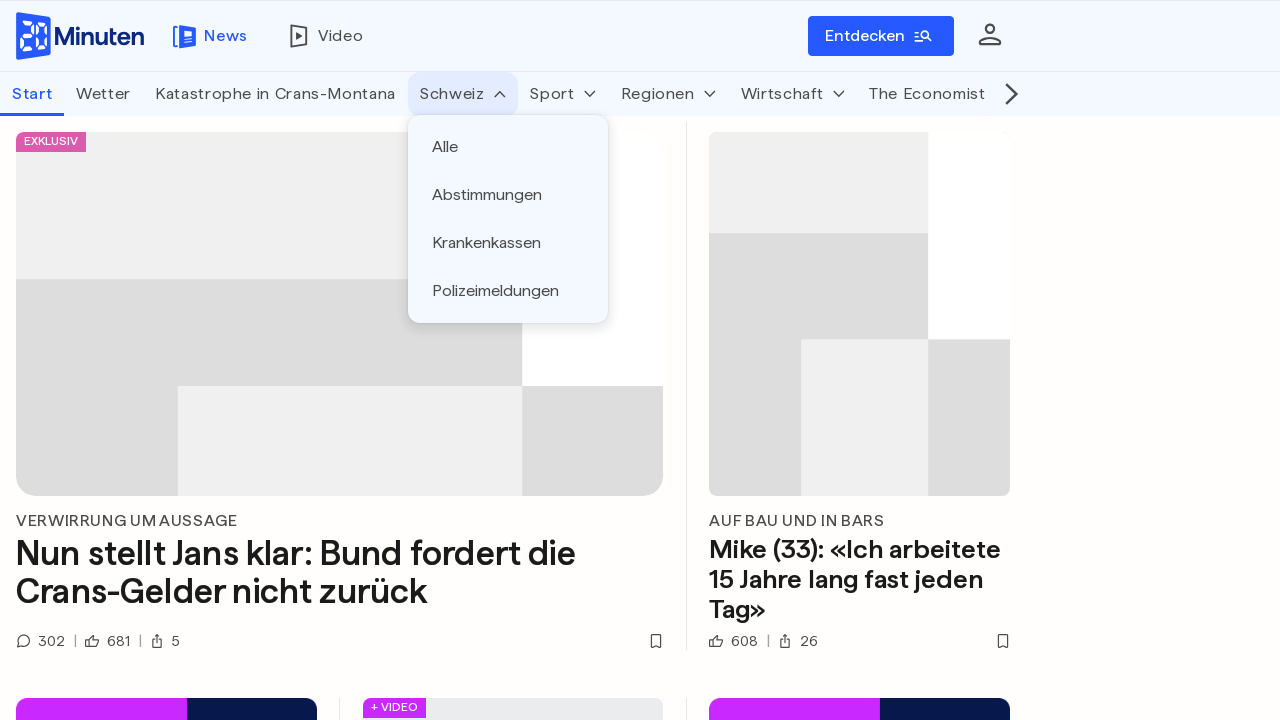

Schweiz section page loaded after forward navigation
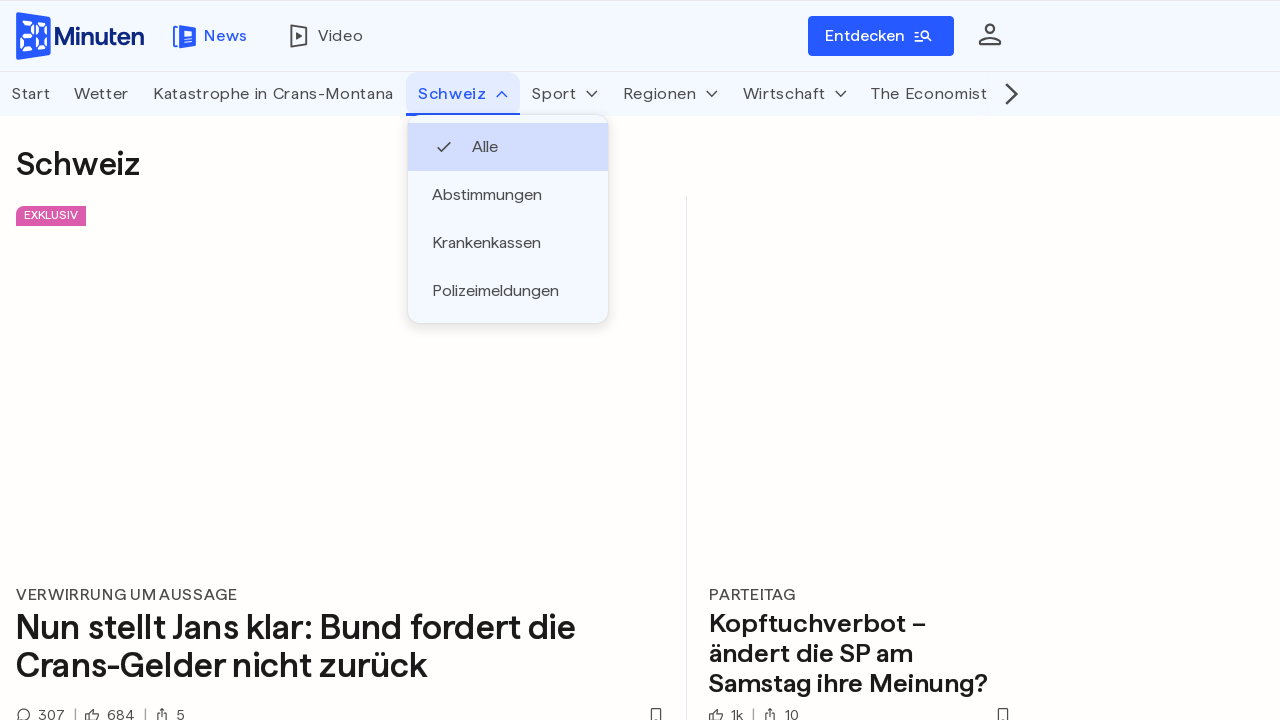

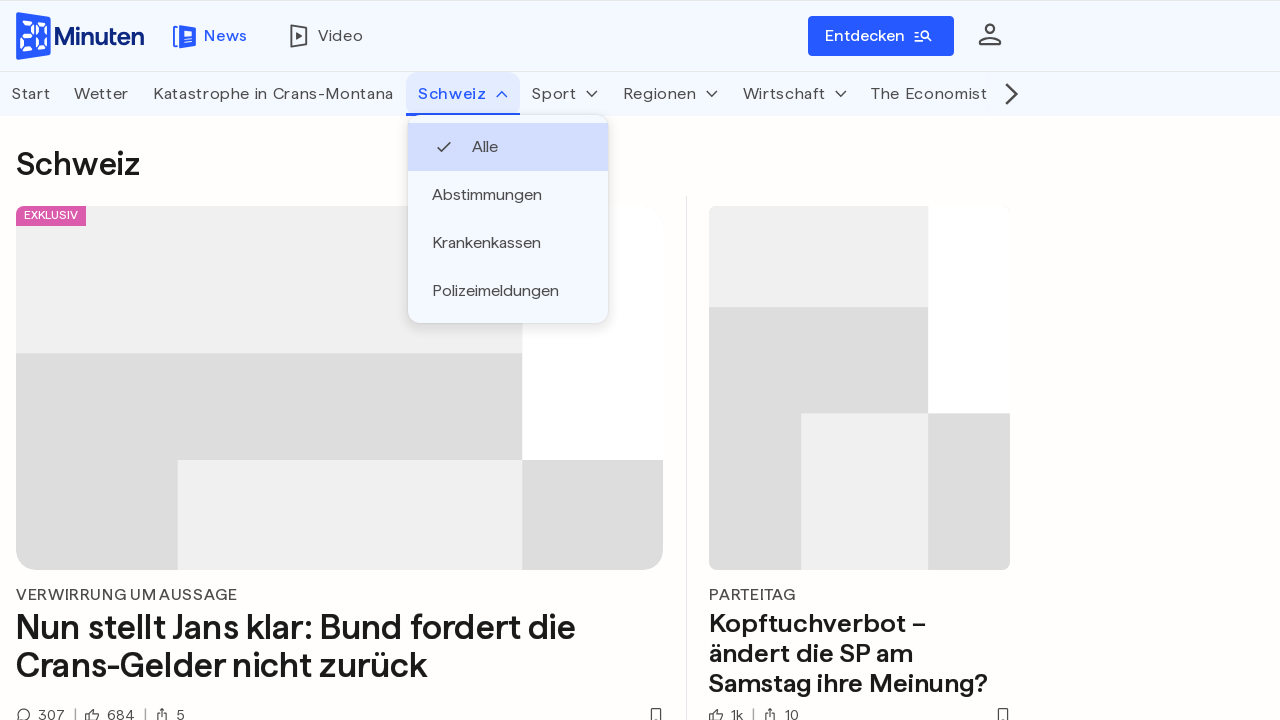